Navigates to a page and checks the viewport size dimensions

Starting URL: https://opensource-demo.orangehrmlive.com/web/index.php/auth/login

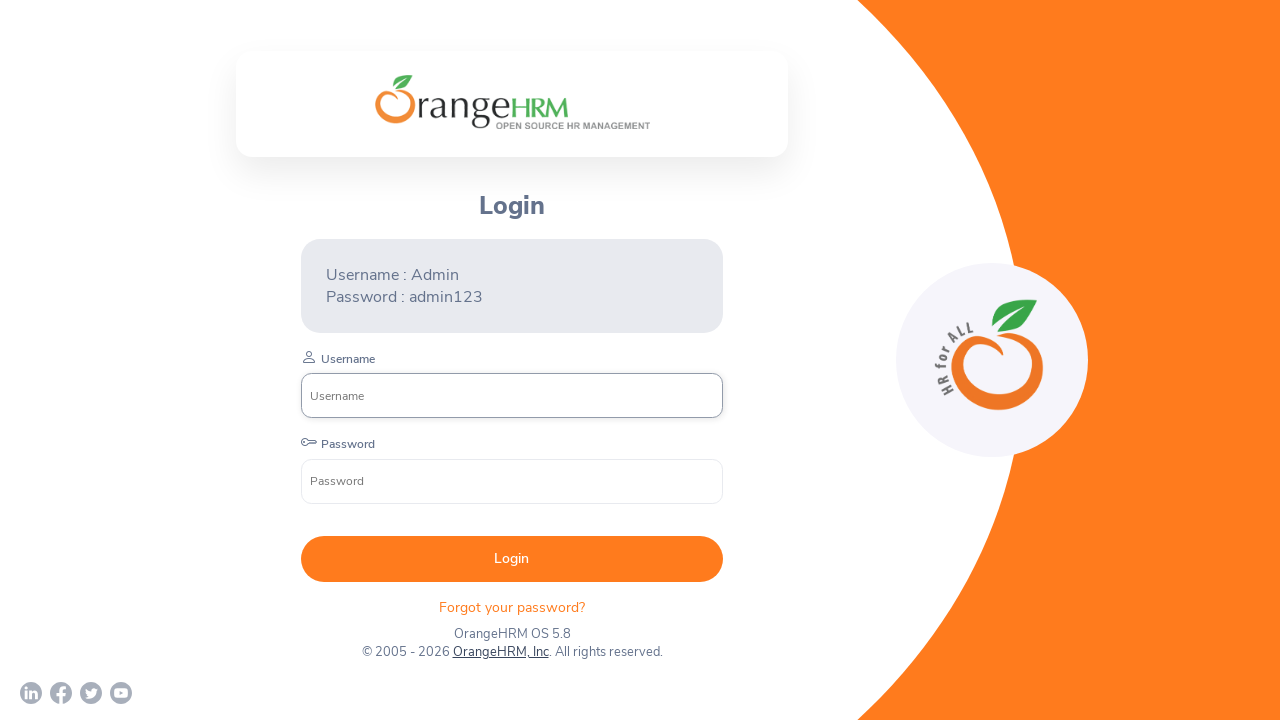

Retrieved viewport size
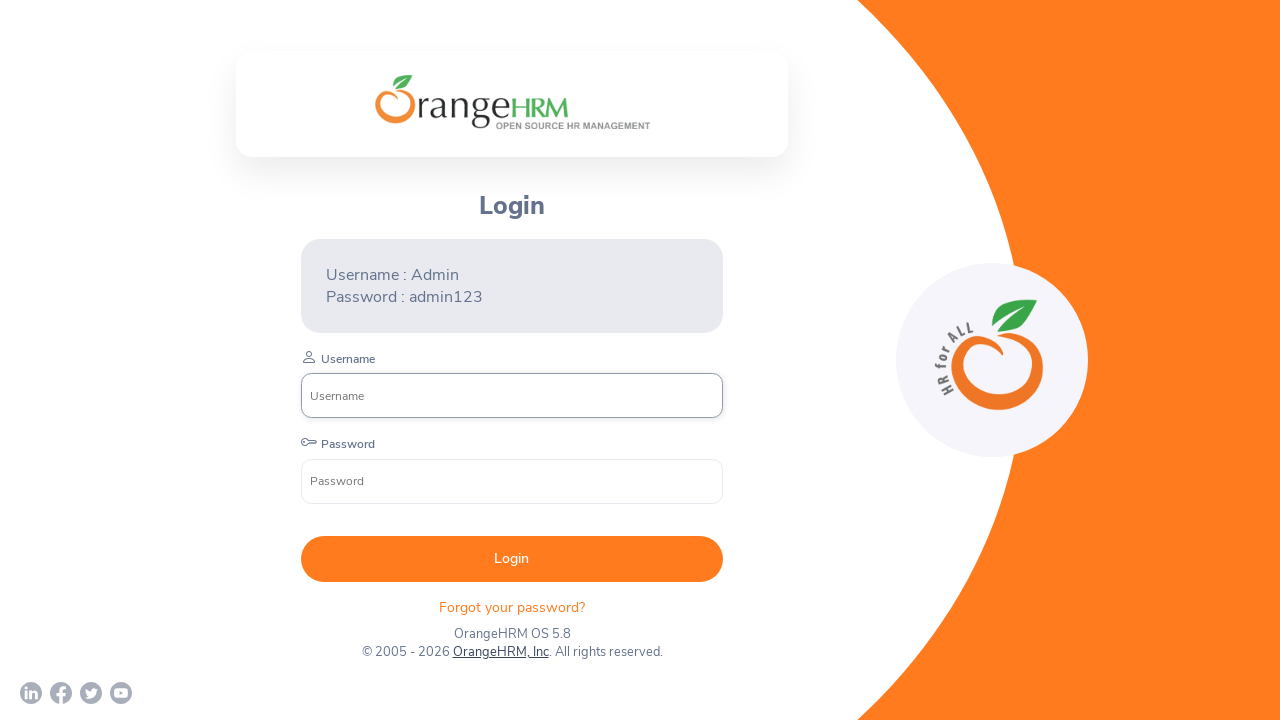

Printed viewport dimensions
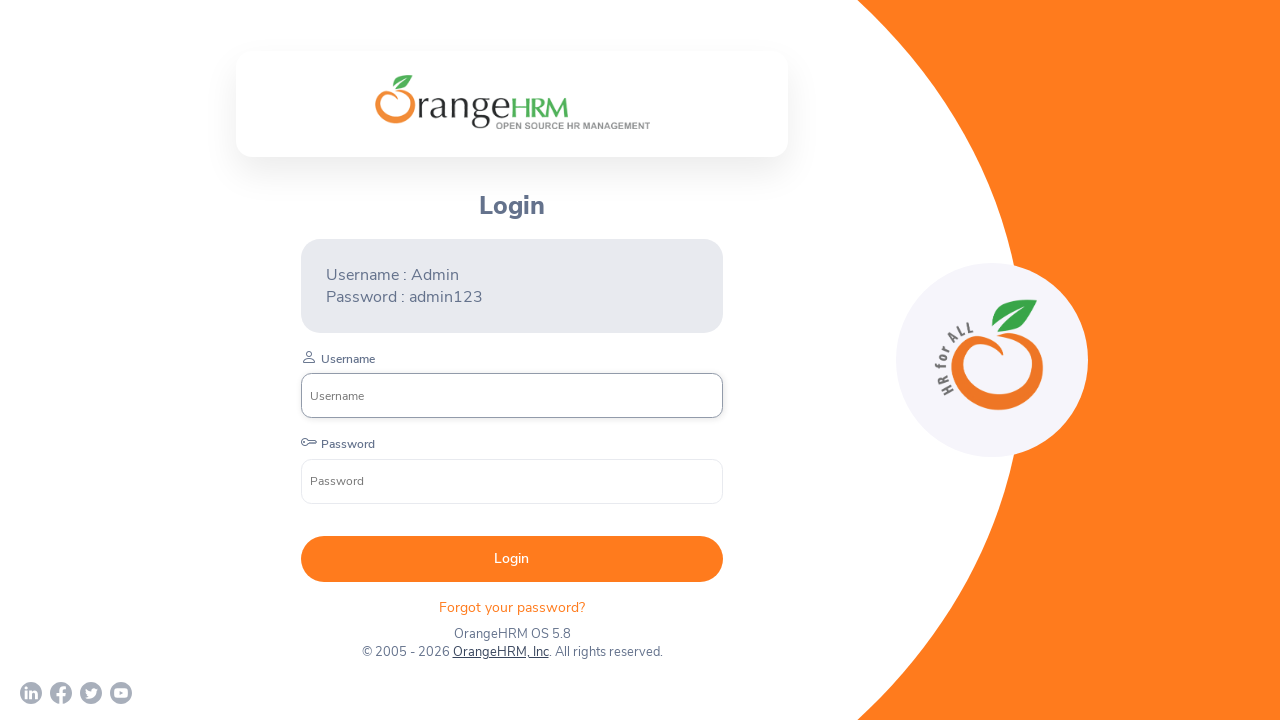

Printed viewport width
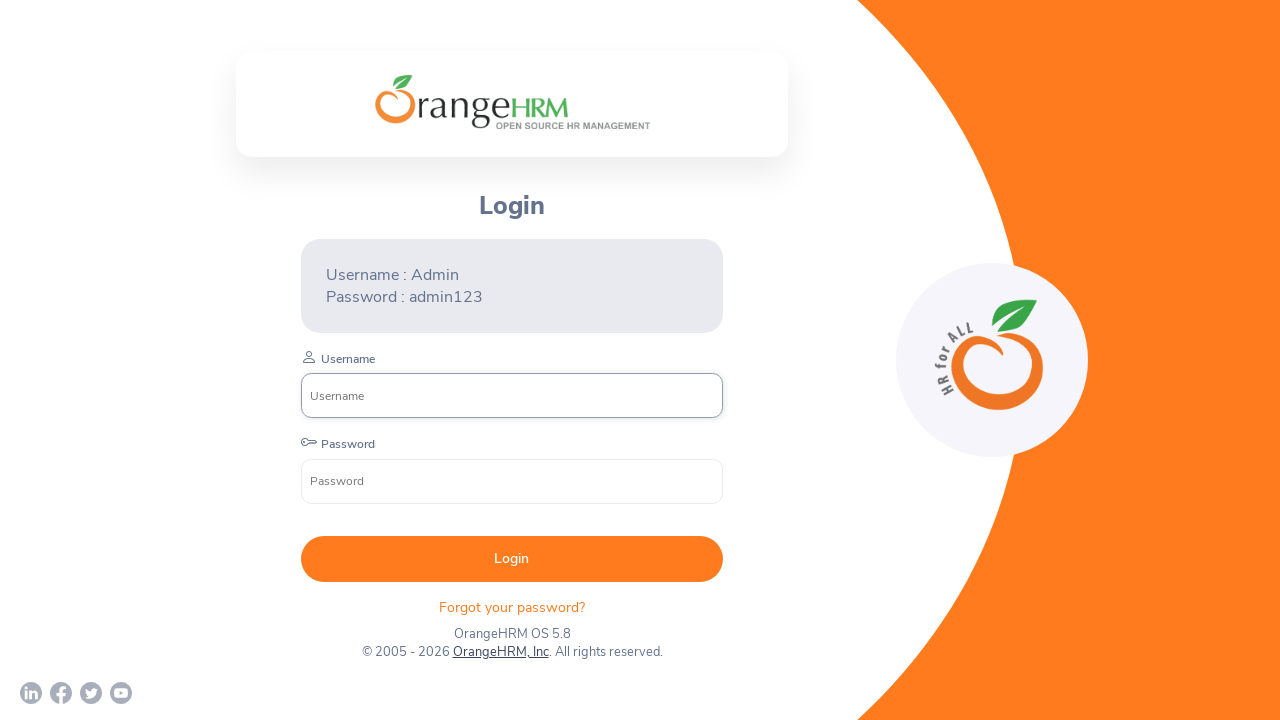

Printed viewport height
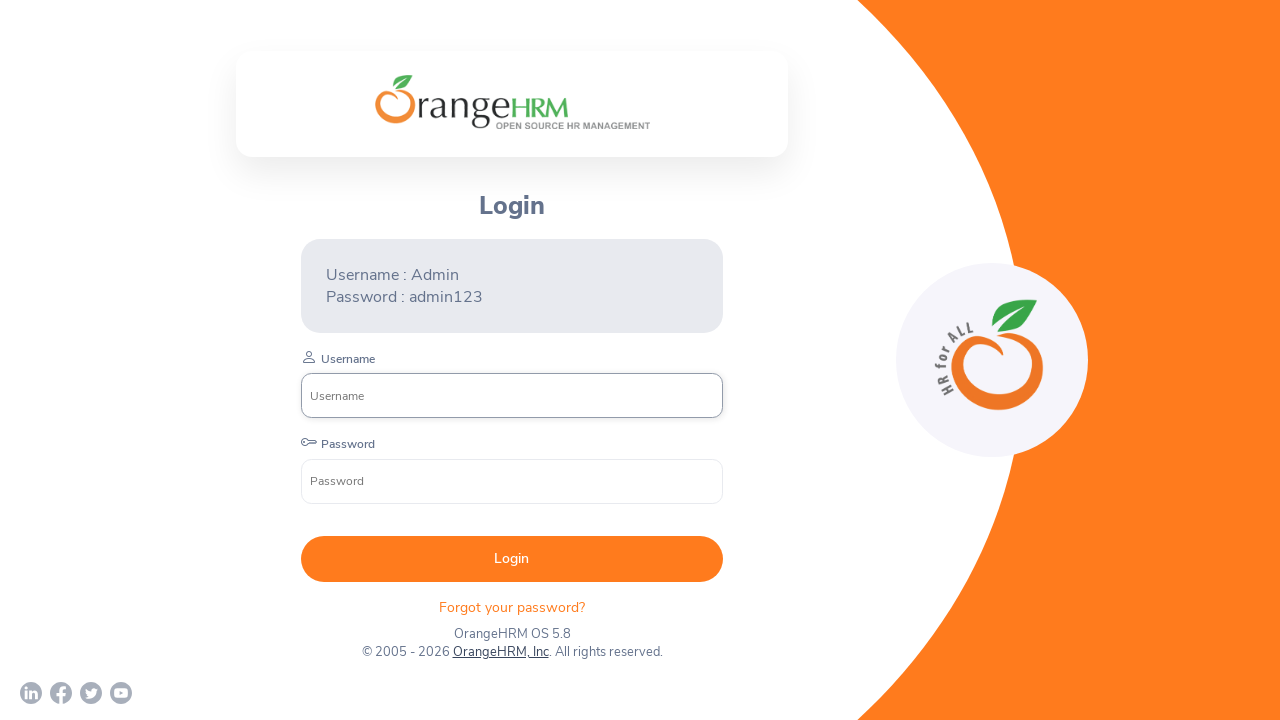

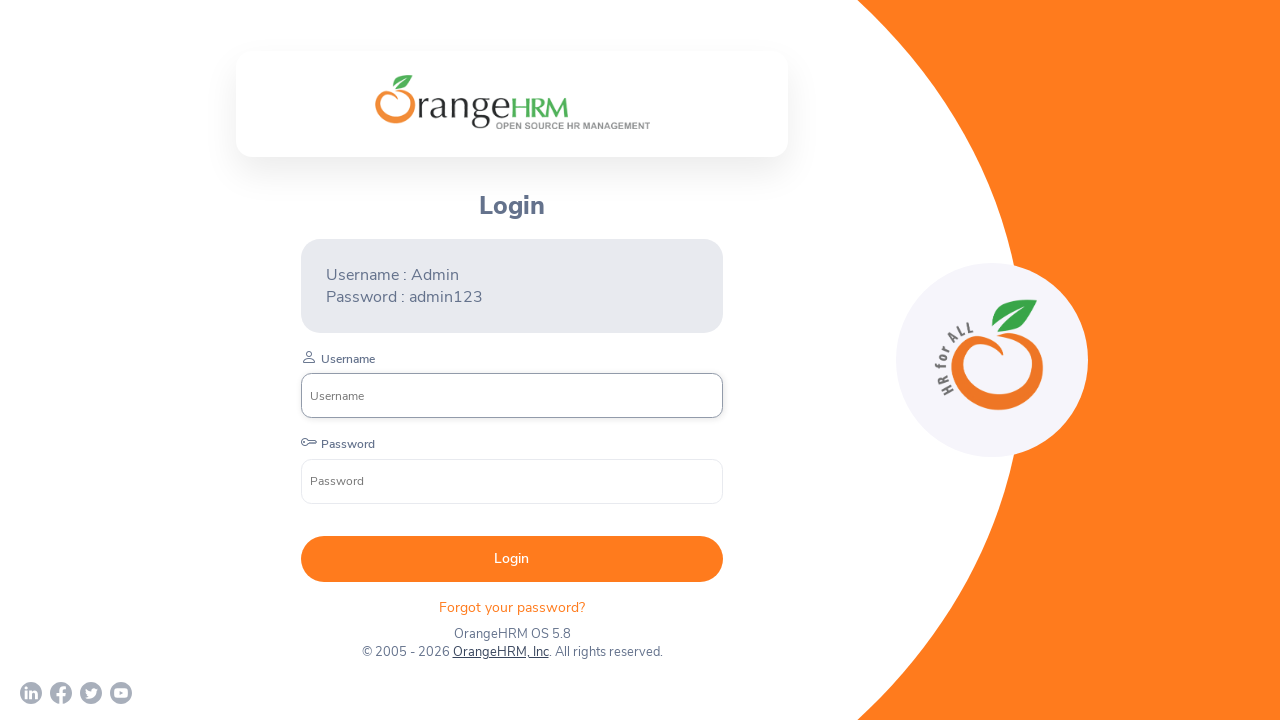